Tests checkbox functionality on "The Internet" practice site by navigating to the checkboxes page, ensuring both checkboxes are selected, and verifying the first checkbox is checked.

Starting URL: https://the-internet.herokuapp.com/

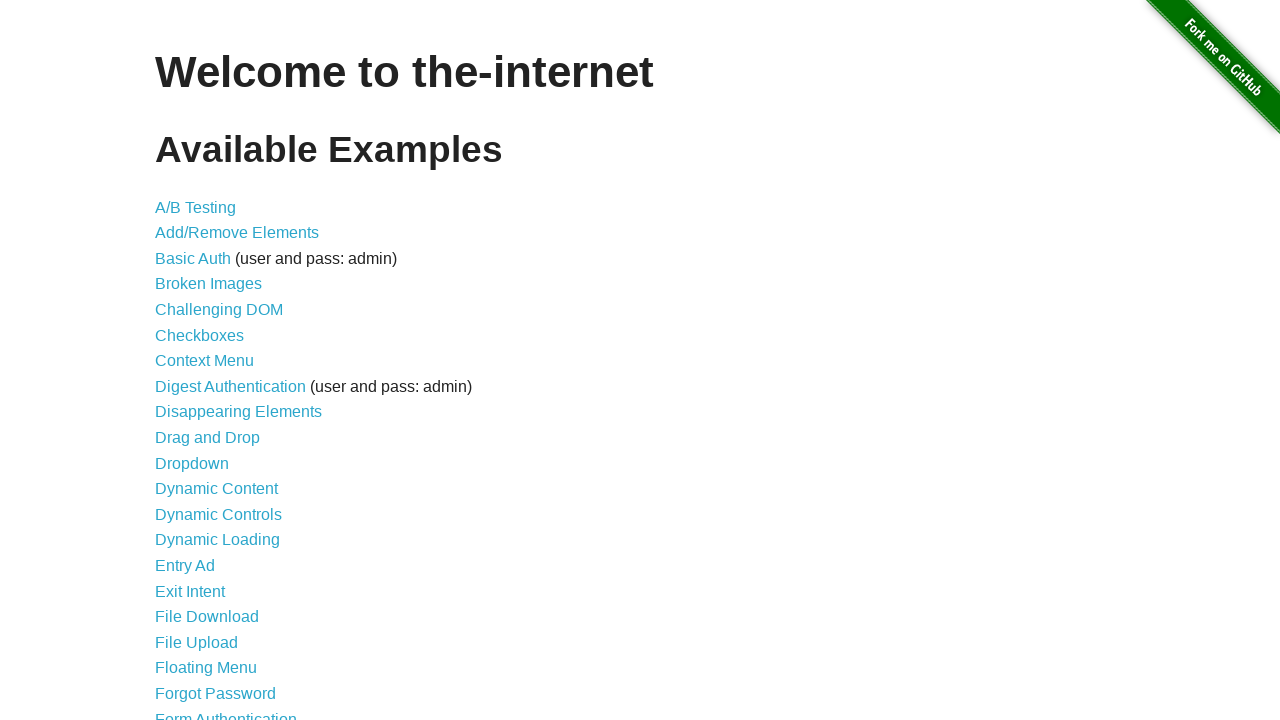

Verified page title contains 'The Internet'
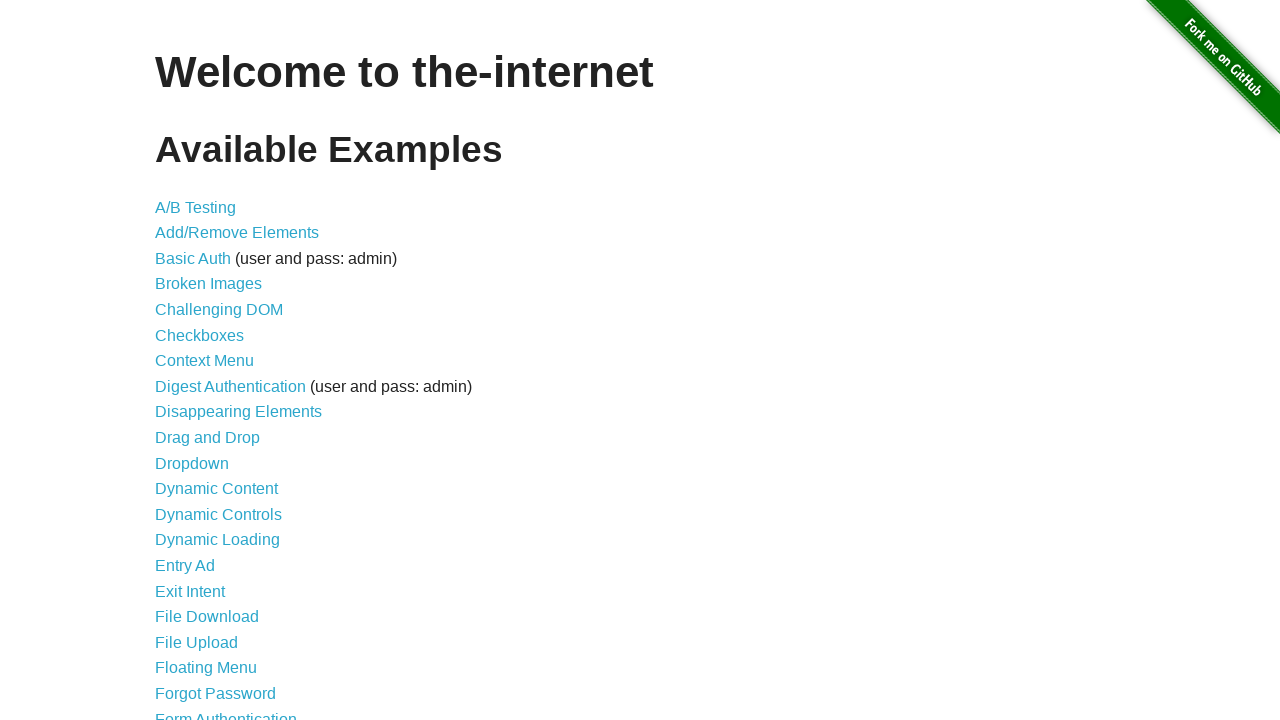

Clicked on Checkboxes link to navigate to checkboxes page at (200, 335) on xpath=//a[text()="Checkboxes"]
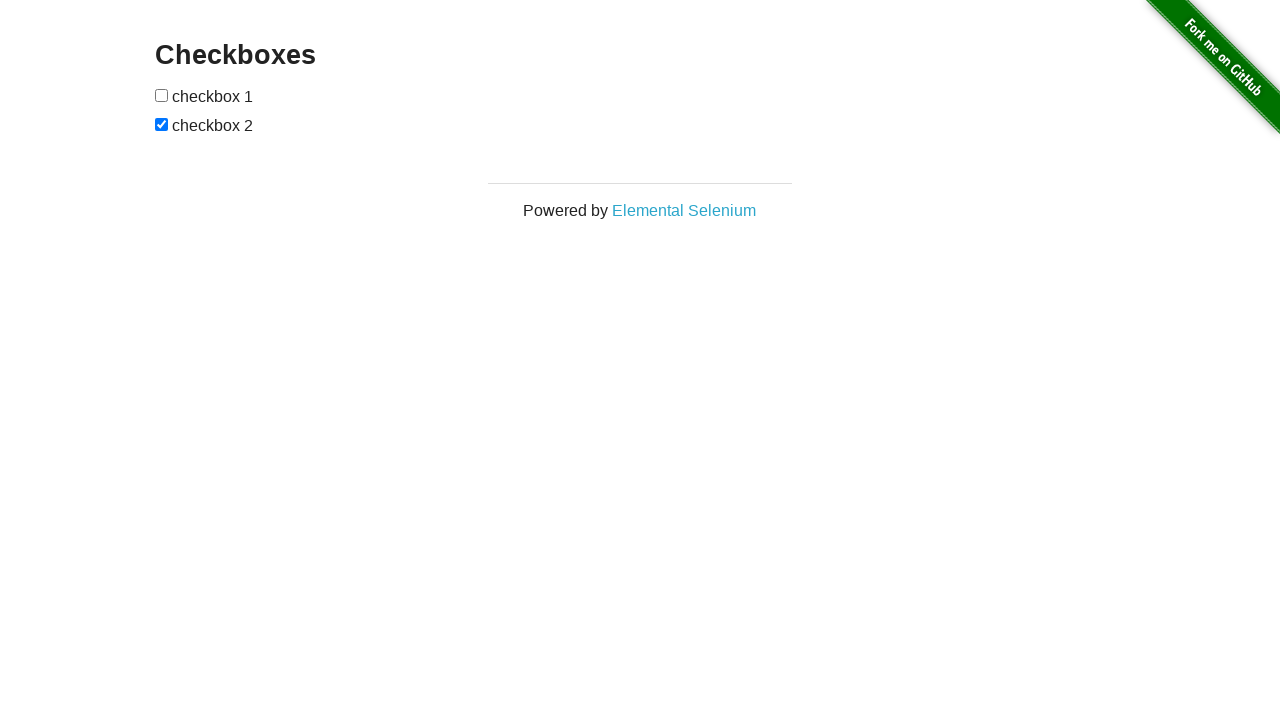

Checkboxes loaded and became visible
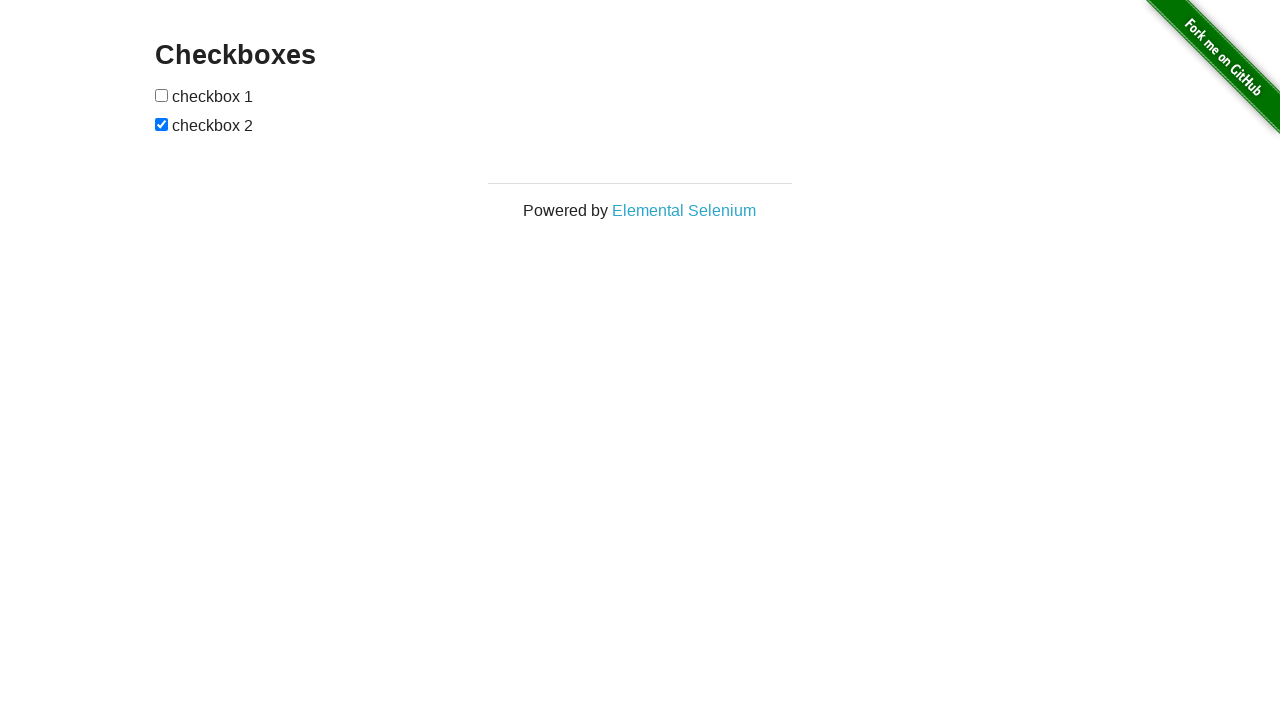

Clicked first checkbox to select it at (162, 95) on xpath=//input[@type="checkbox"] >> nth=0
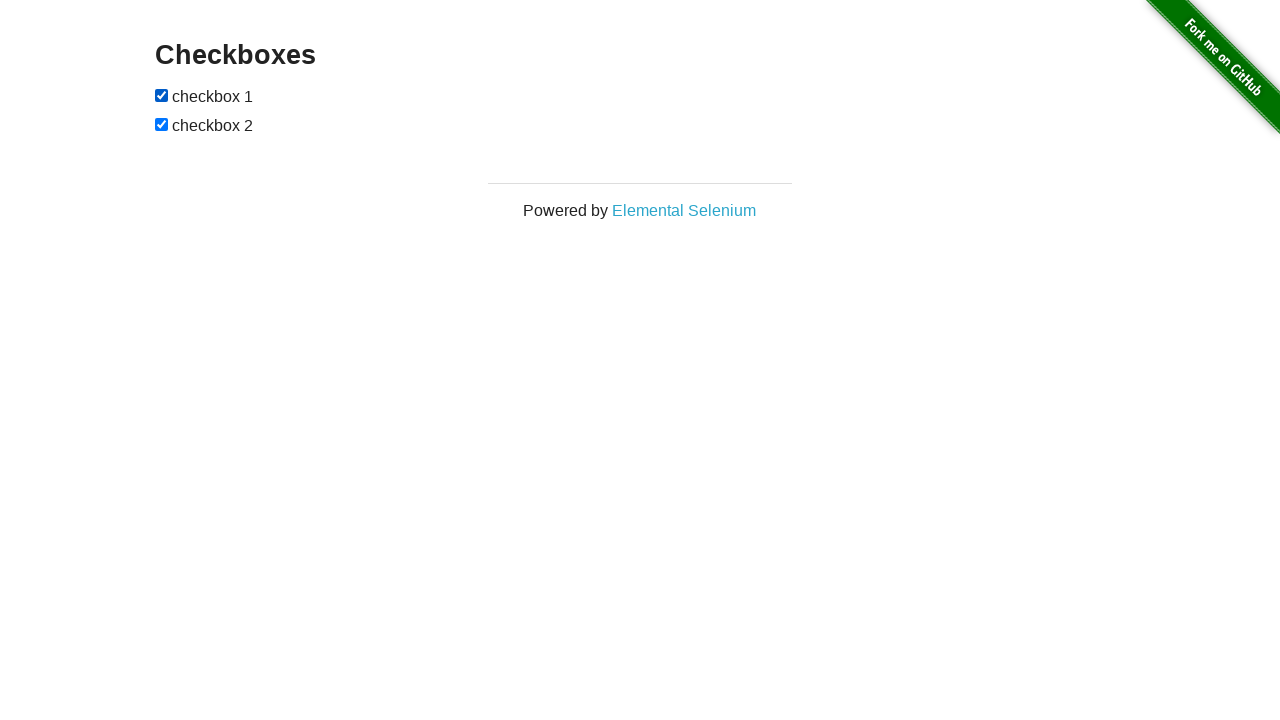

Verified first checkbox is checked
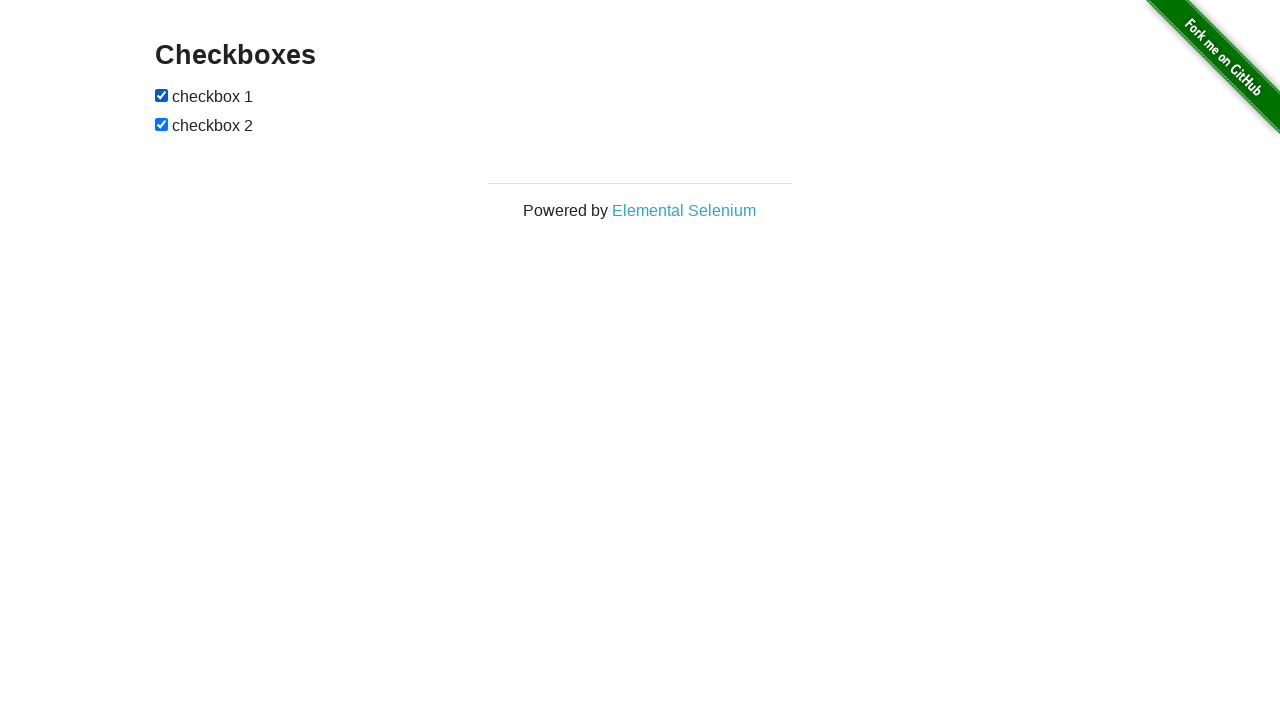

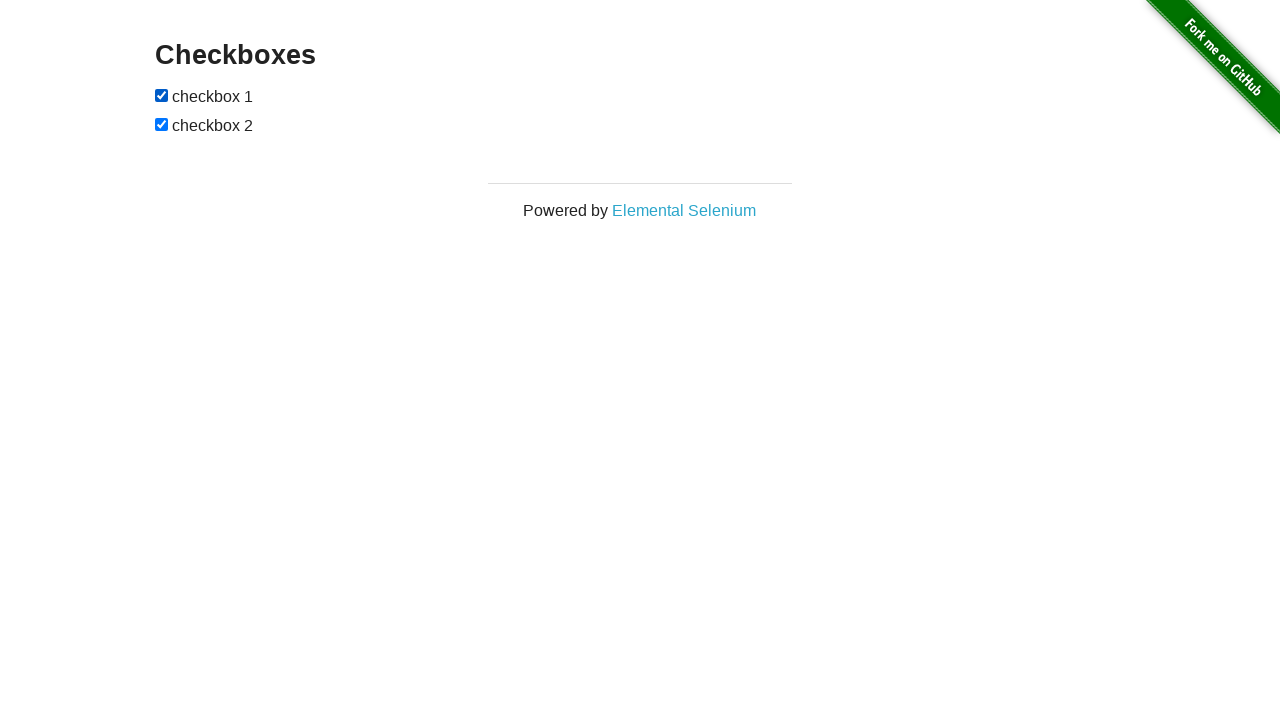